Tests checkbox functionality by clicking on three checkboxes sequentially to select them

Starting URL: https://formy-project.herokuapp.com/checkbox

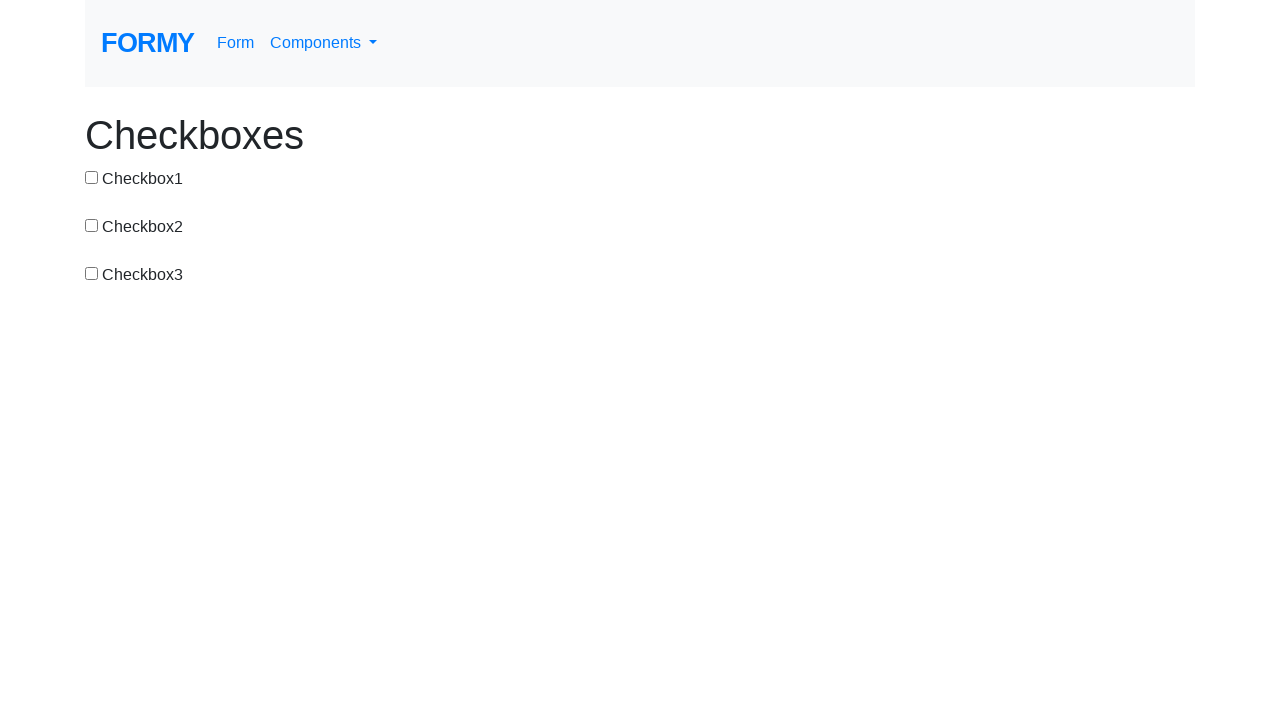

Clicked checkbox 1 to select it at (92, 177) on #checkbox-1
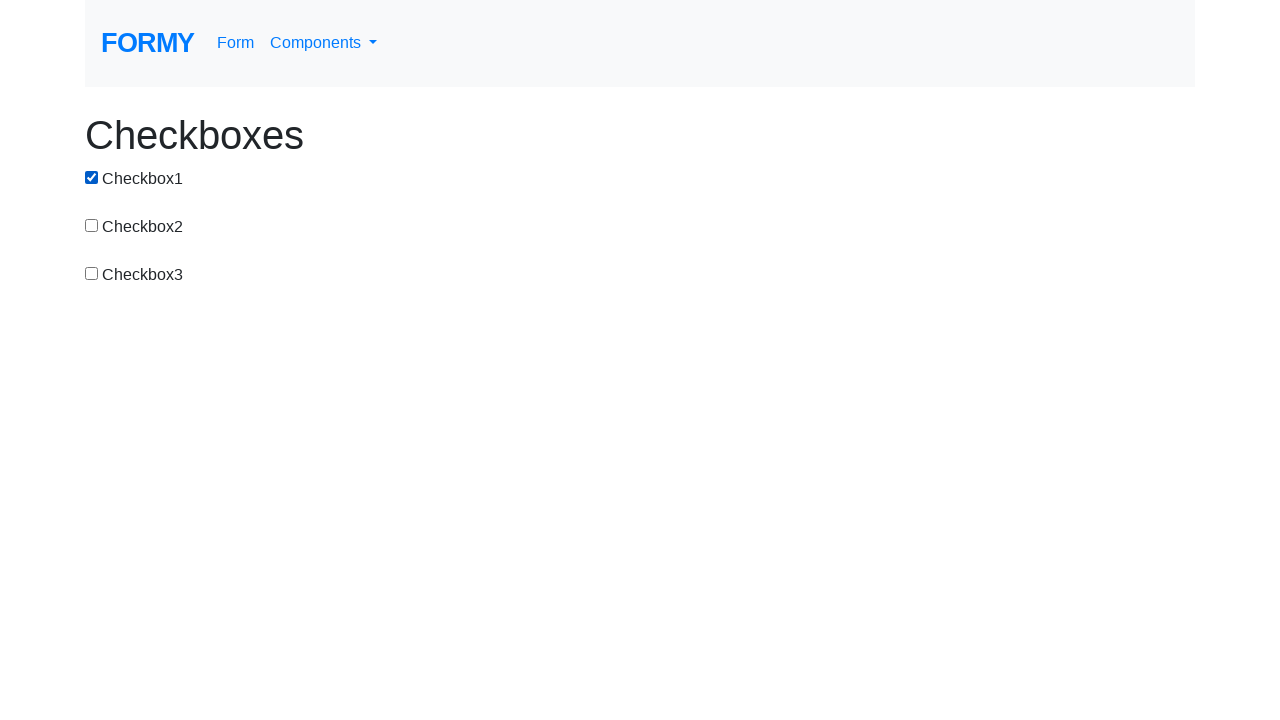

Clicked checkbox 2 to select it at (92, 225) on #checkbox-2
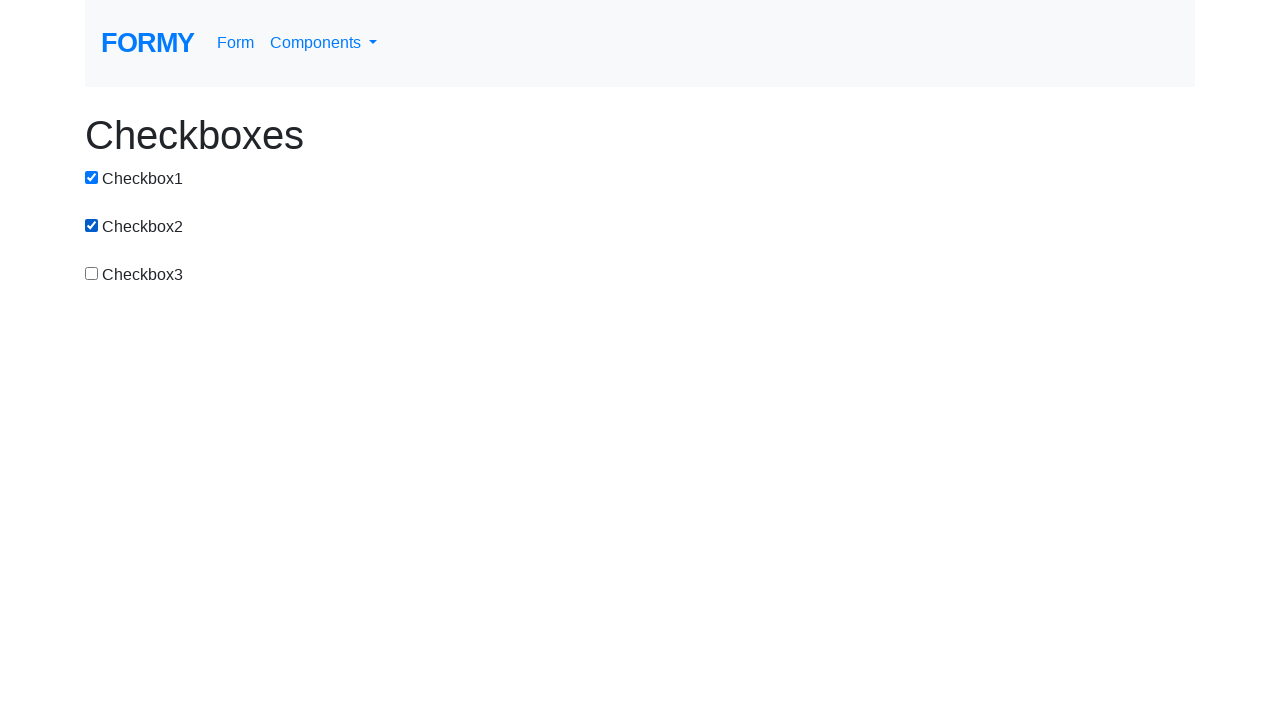

Clicked checkbox 3 to select it at (92, 273) on #checkbox-3
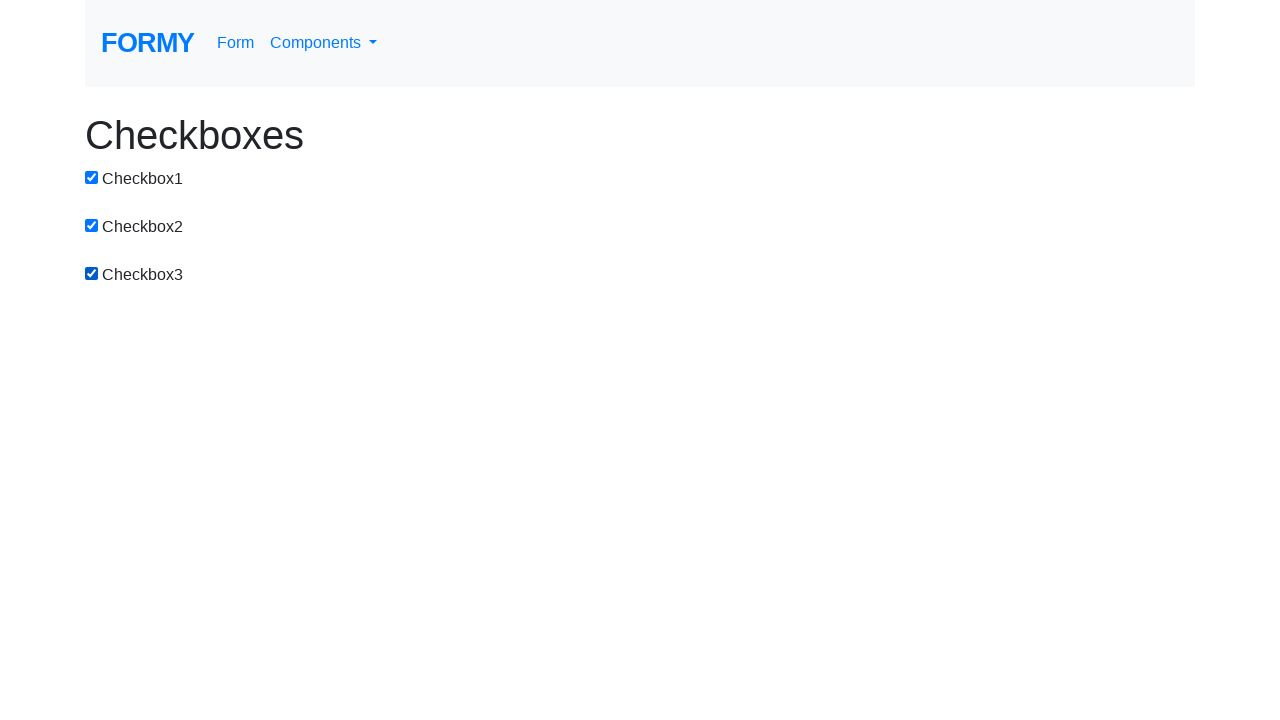

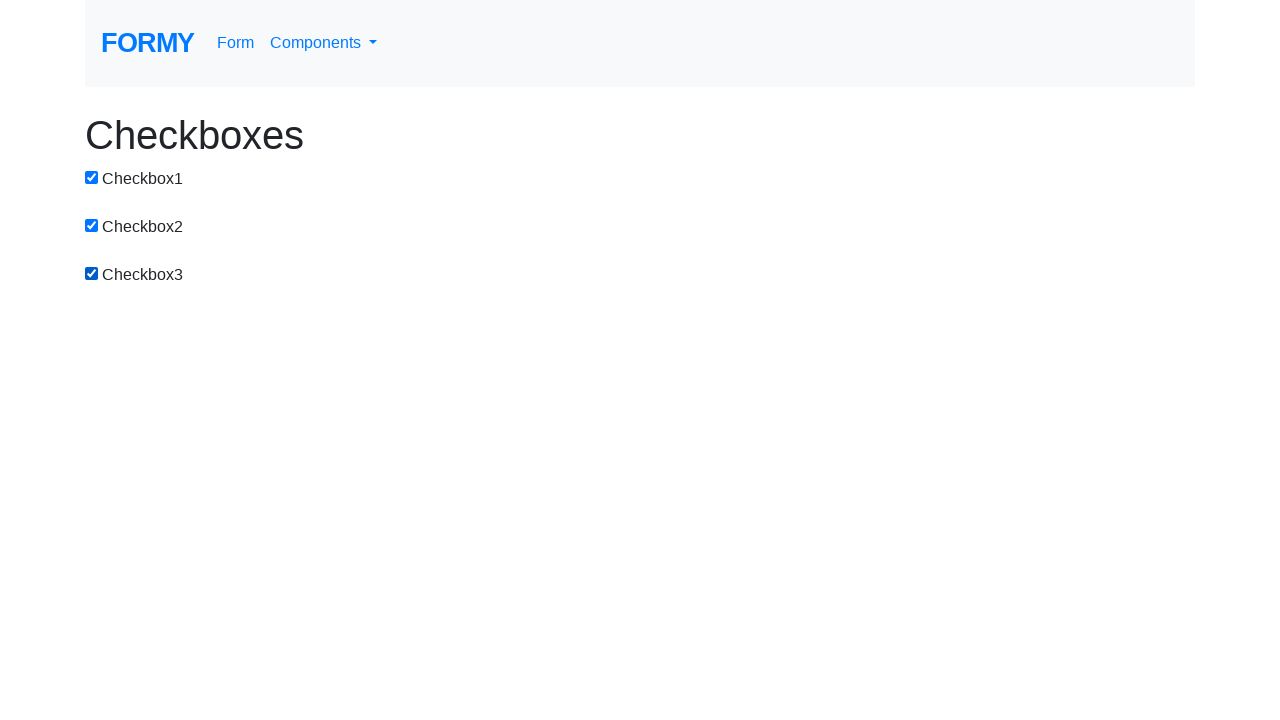